Tests clicking the "Create Trip" button to navigate to the create trip page

Starting URL: https://deens-master.now.sh/

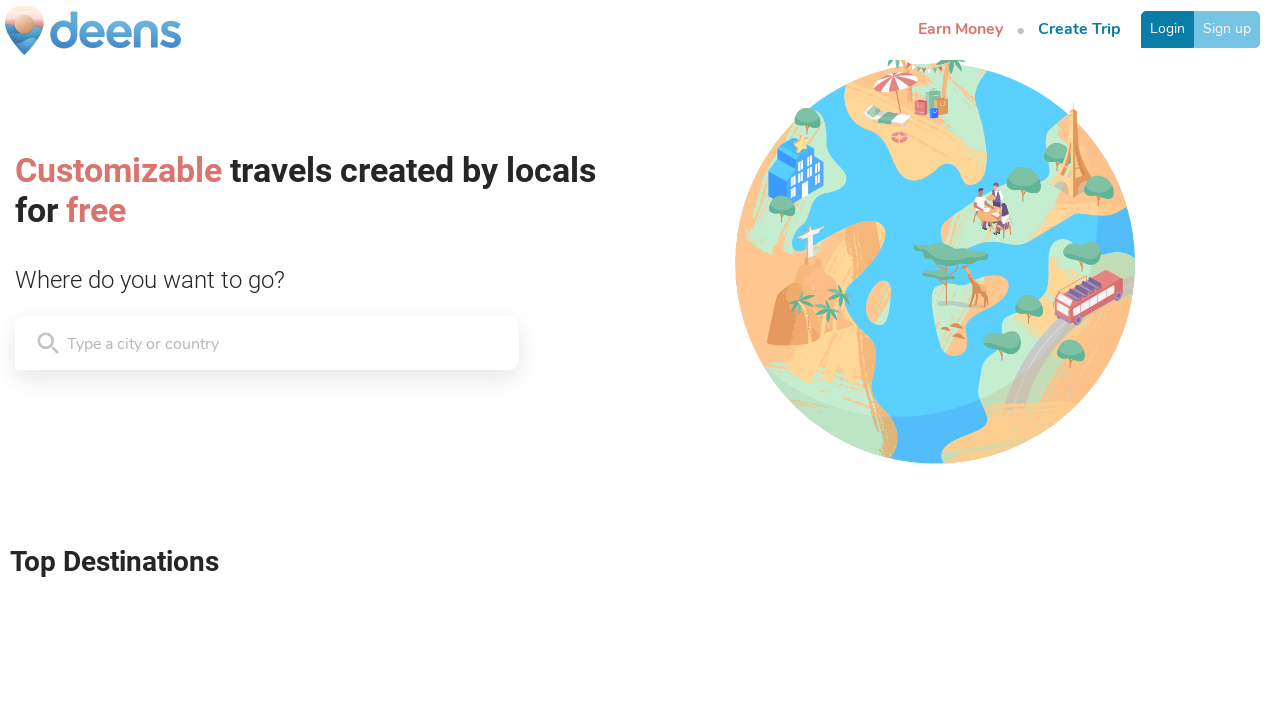

Located the Create Trip button element
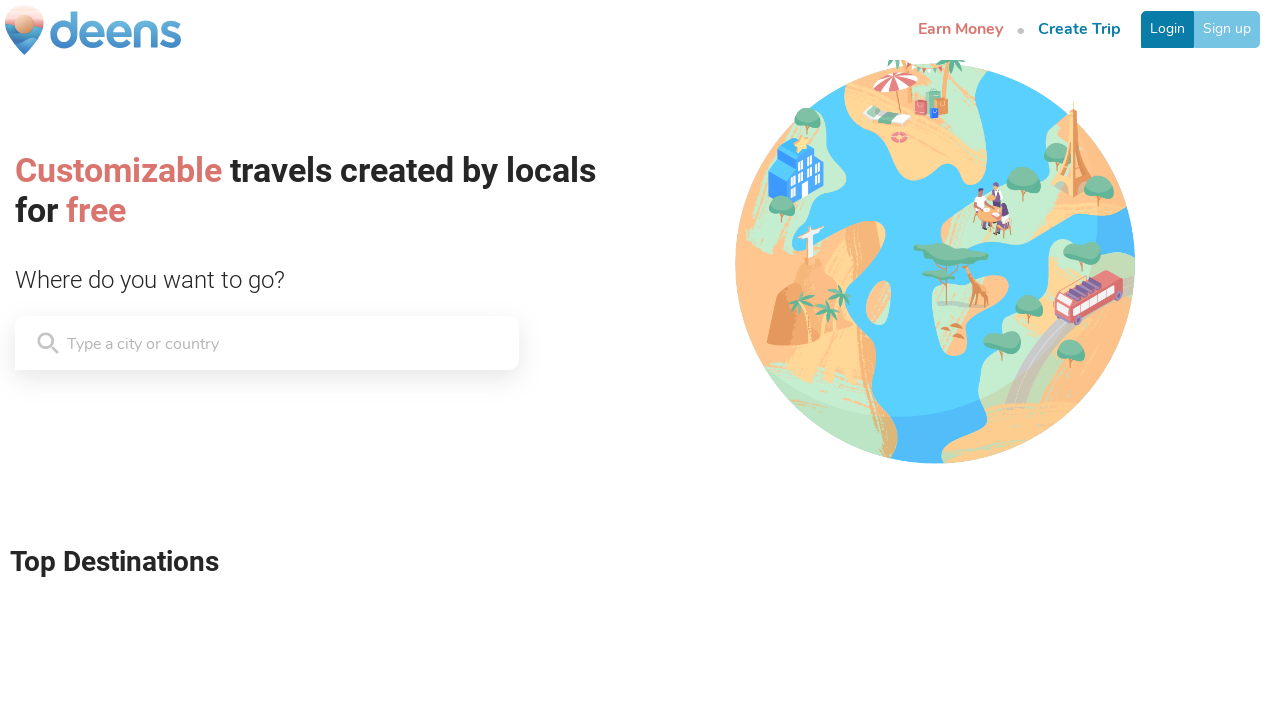

Clicked the Create Trip button at (1080, 30) on [activeclassname='is-active'] >> nth=1
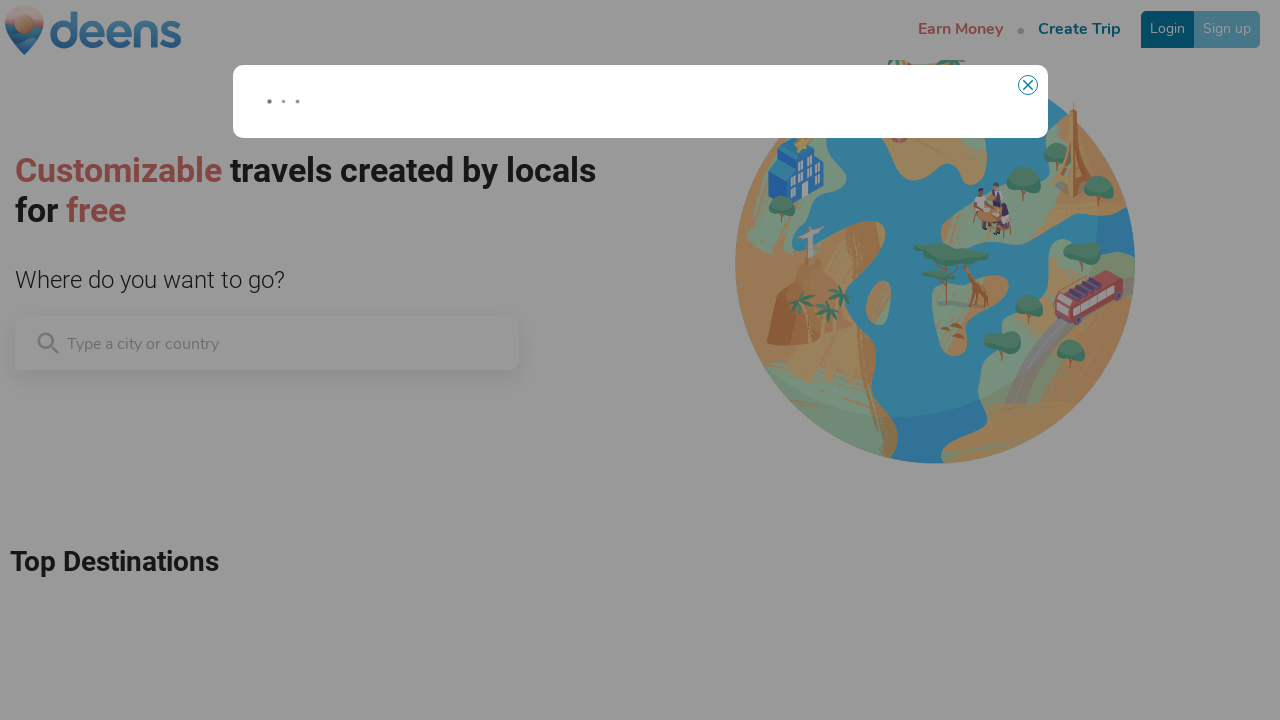

Create Trip page loaded and network idle
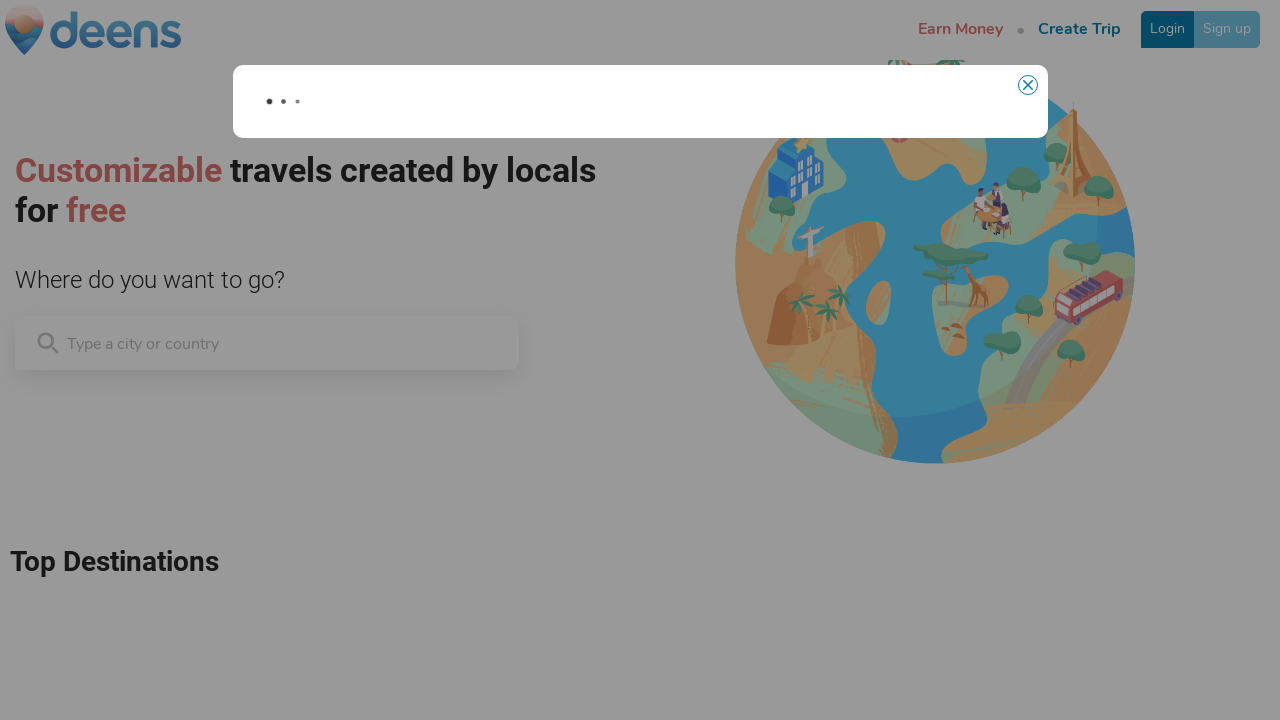

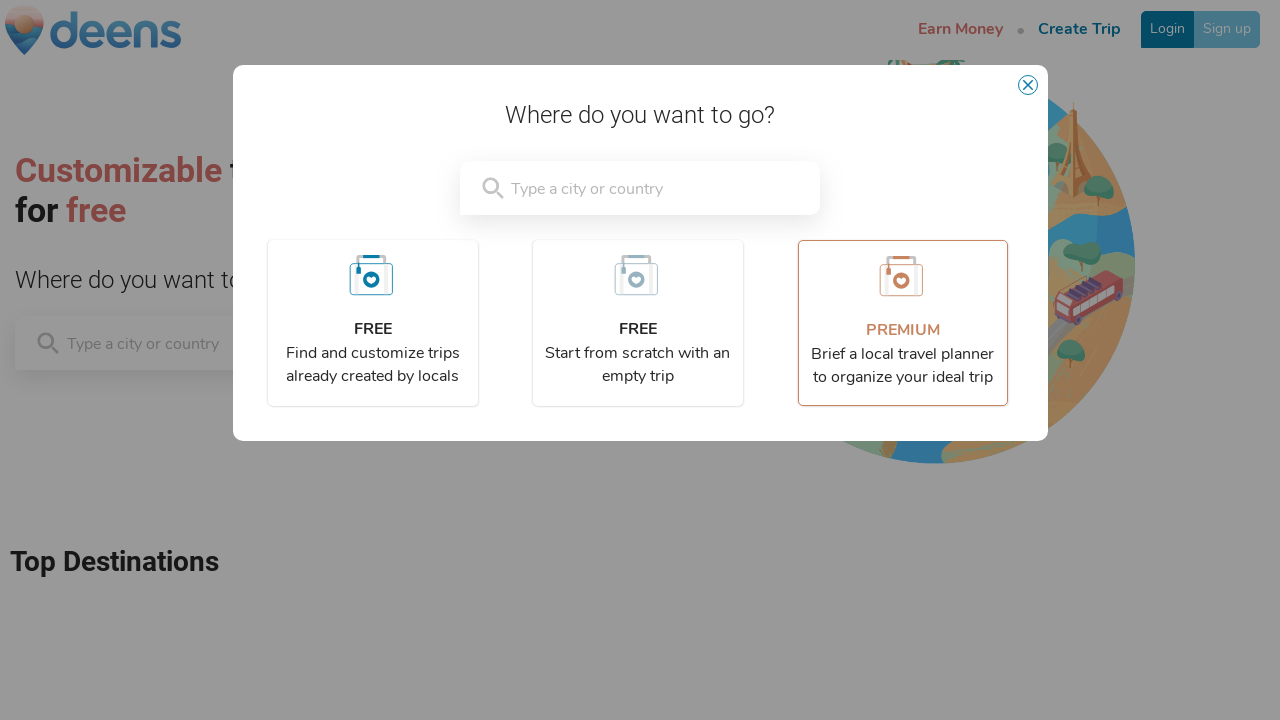